Tests GitHub search functionality by searching for a specific repository, navigating to it, and verifying the Issues tab contains expected content

Starting URL: http://github.com

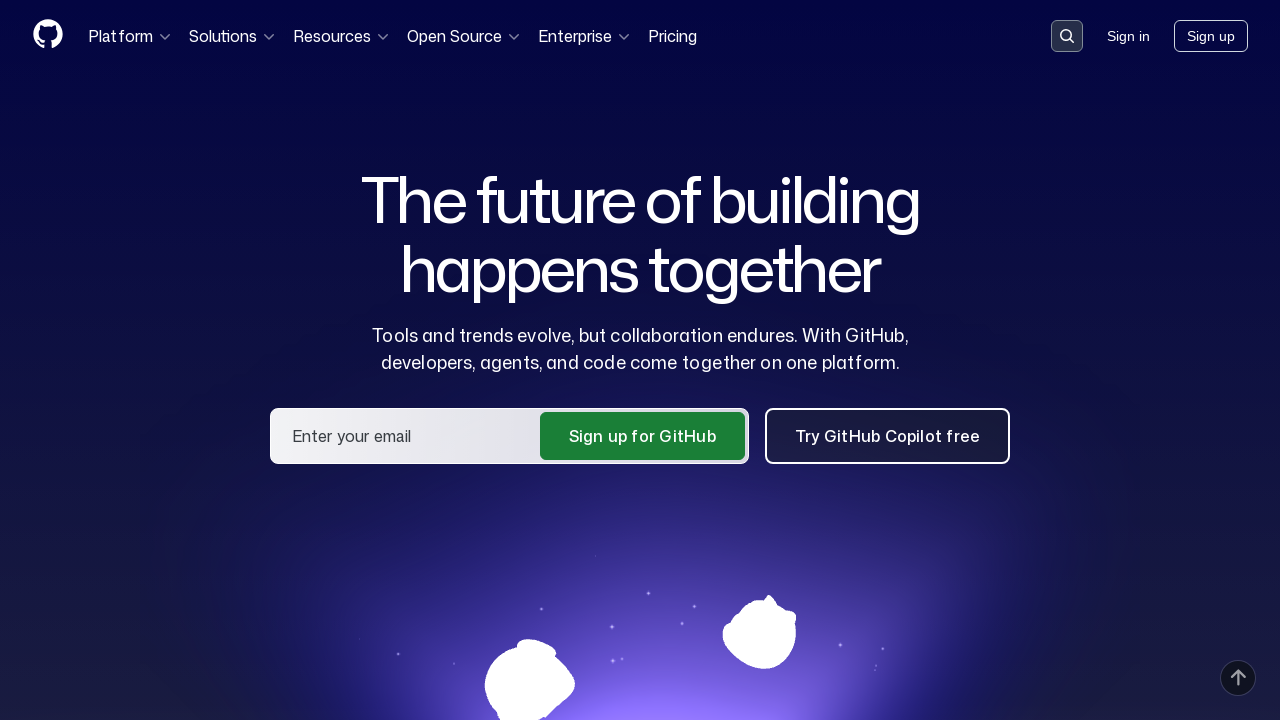

Clicked search button in header at (1067, 36) on .header-search-button
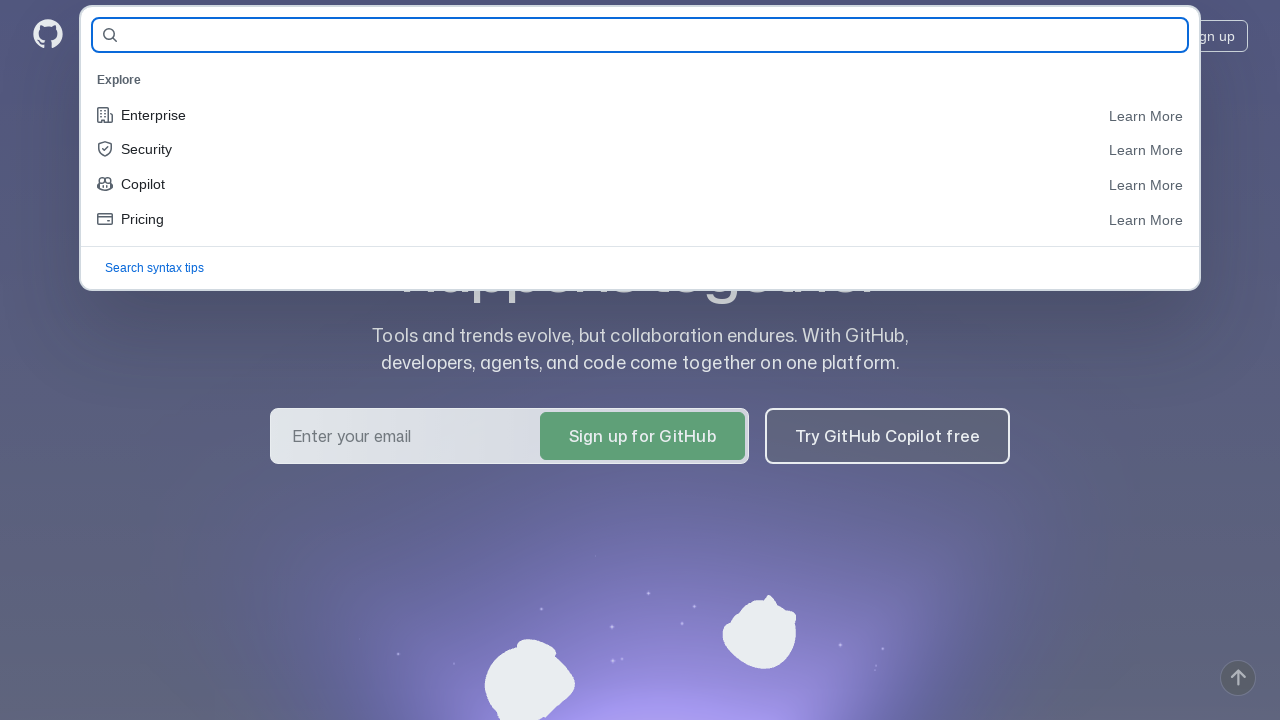

Filled search field with 'D1naraM/demoqa-tests' on .FormControl-medium
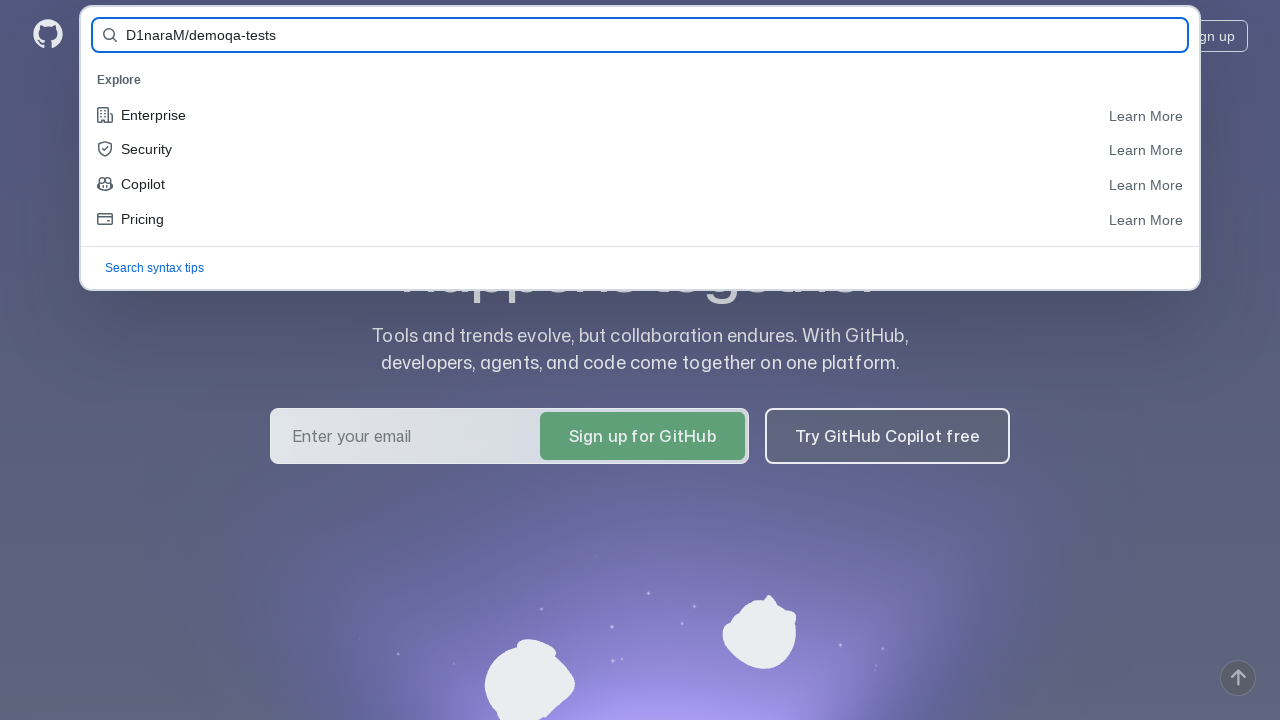

Submitted search form by pressing Enter on .FormControl-medium
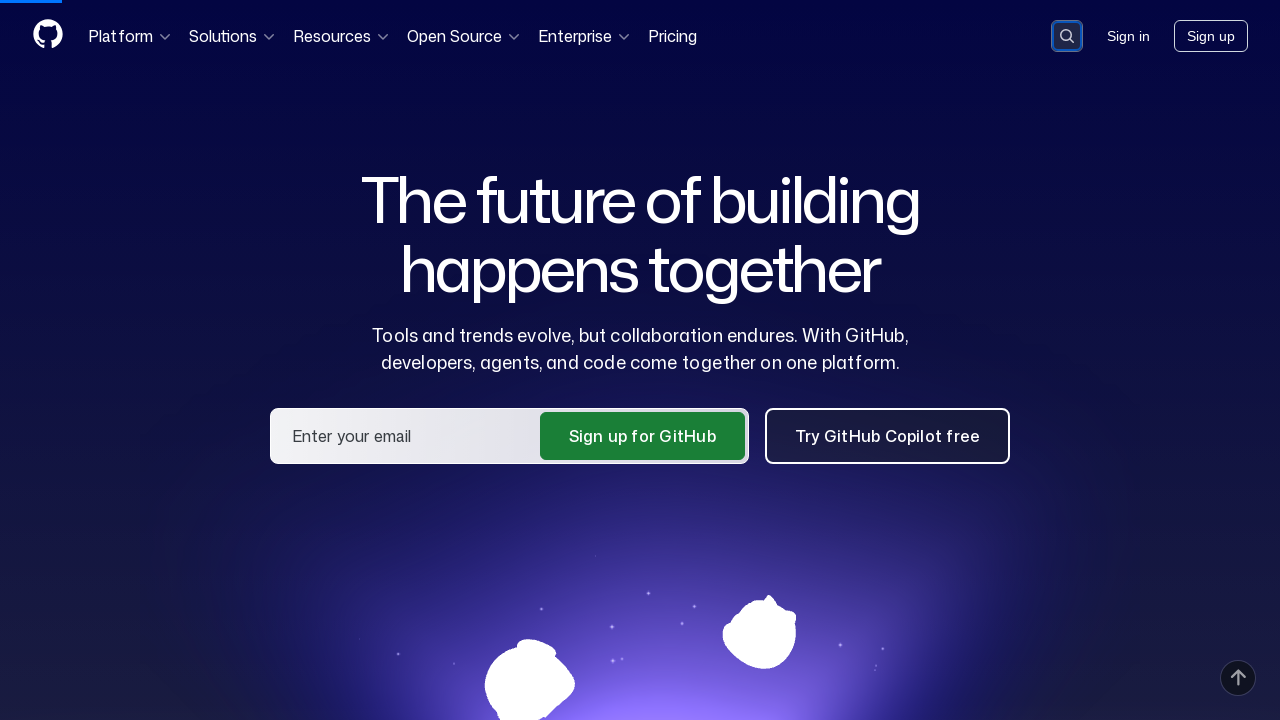

Clicked on D1naraM/demoqa-tests repository link in search results at (456, 161) on a:has-text('D1naraM/demoqa-tests')
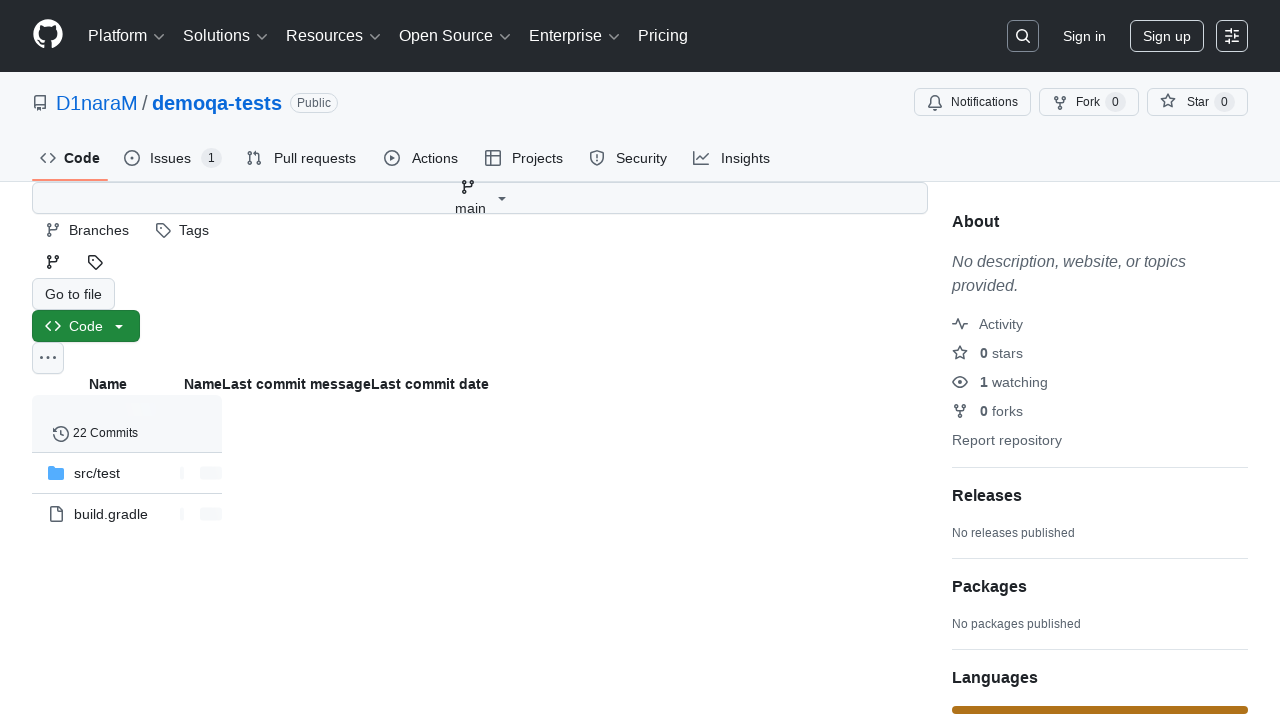

Clicked on the Issues tab at (173, 158) on #issues-tab
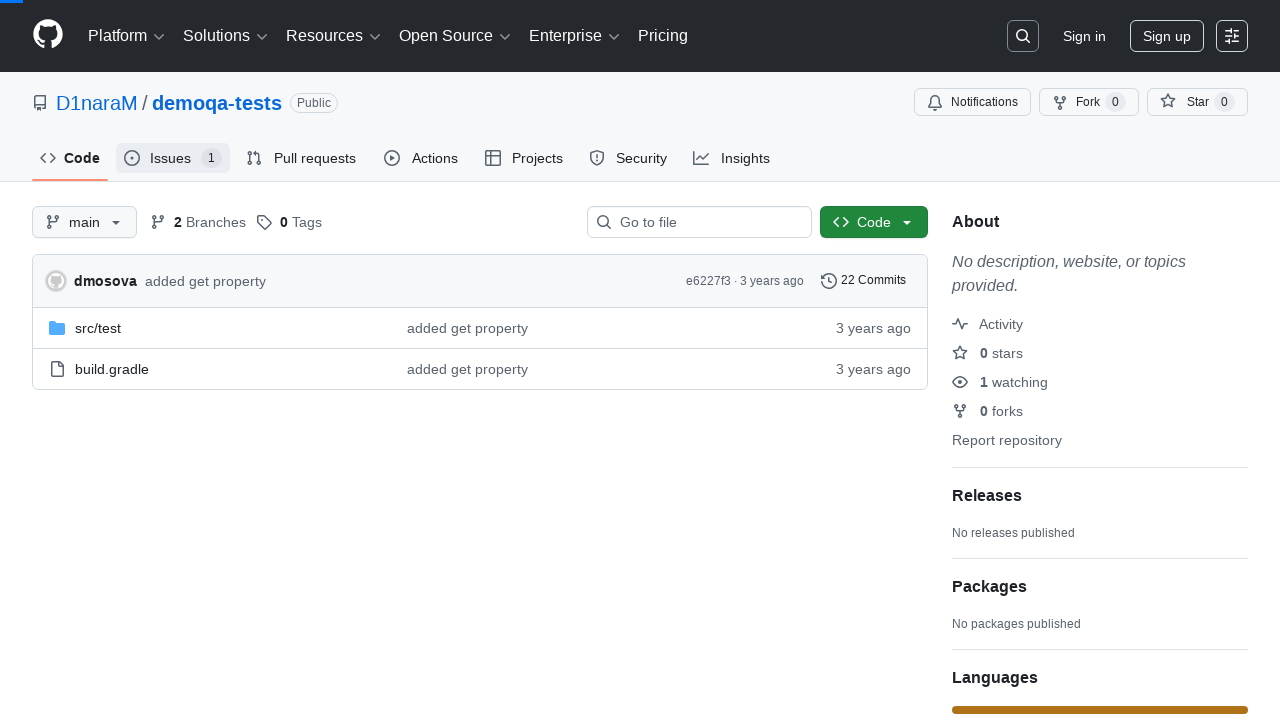

Verified 'Test Issue' text is present in Issues tab
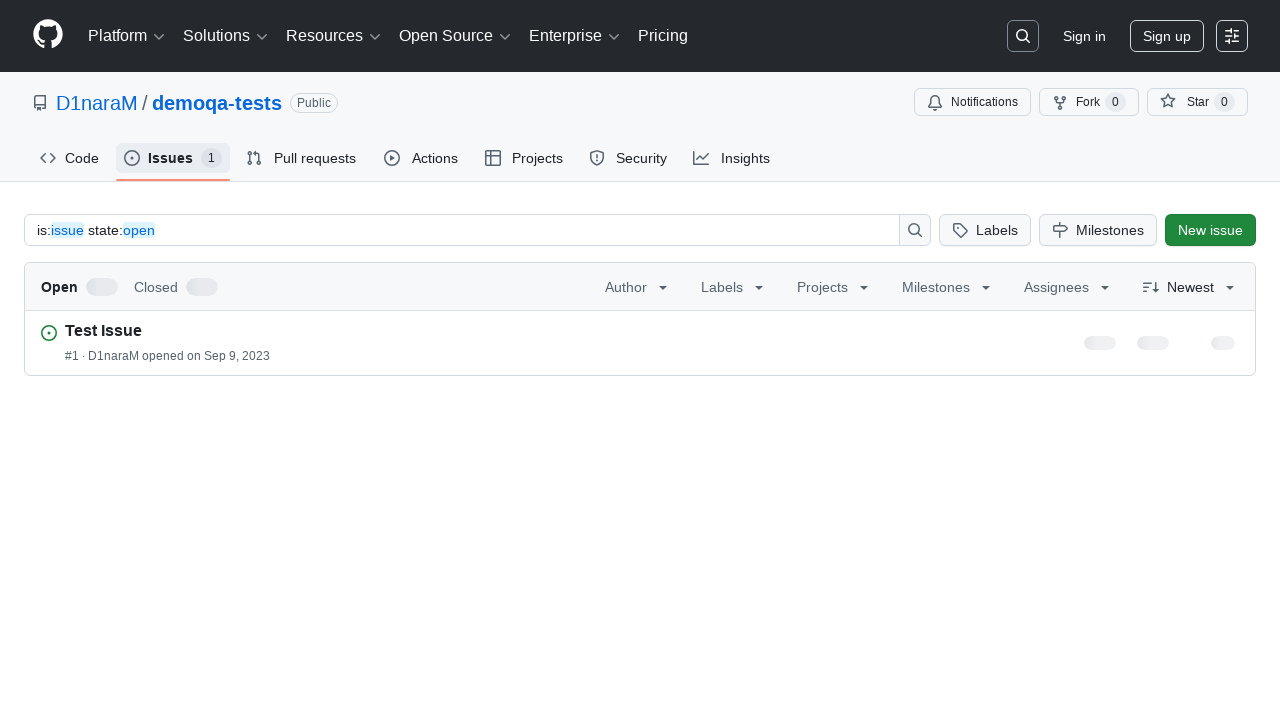

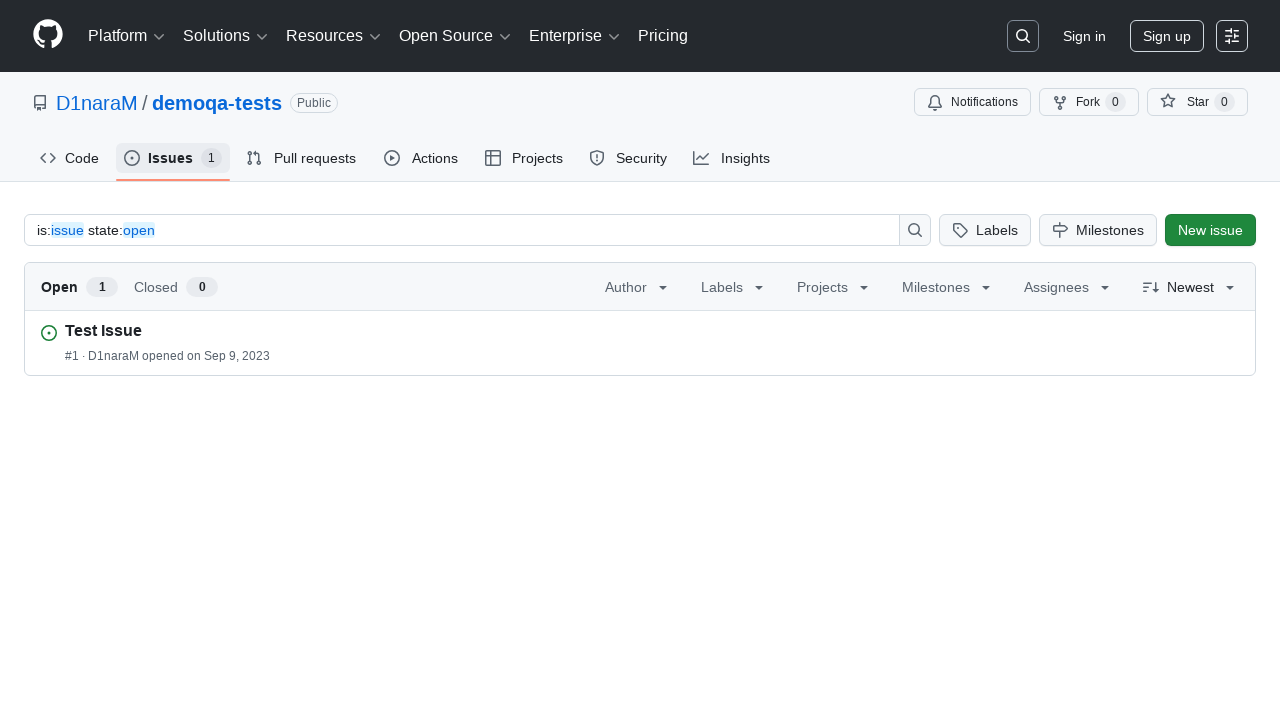